Tests adding multiple items to cart by clicking on the first 9 coffee cup elements on the coffee cart application

Starting URL: https://coffee-cart.app/

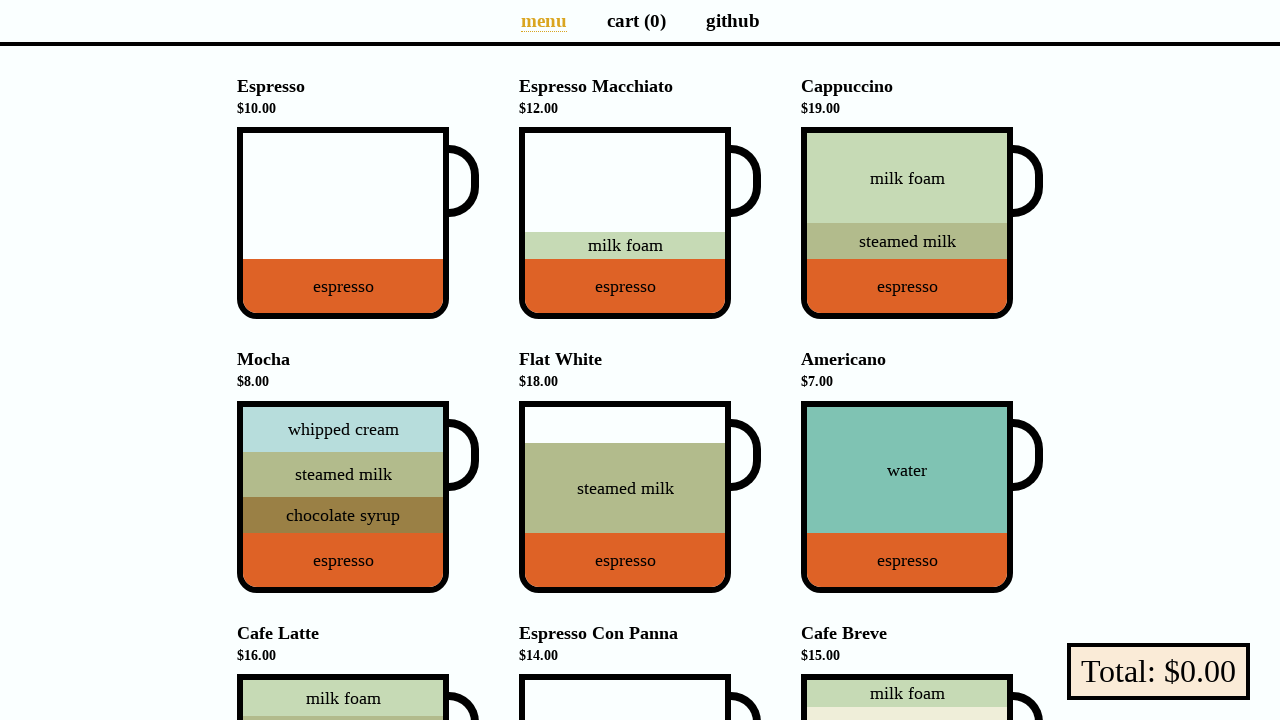

Clicked coffee cup 1 to add to cart at (343, 223) on .cup-body >> nth=0
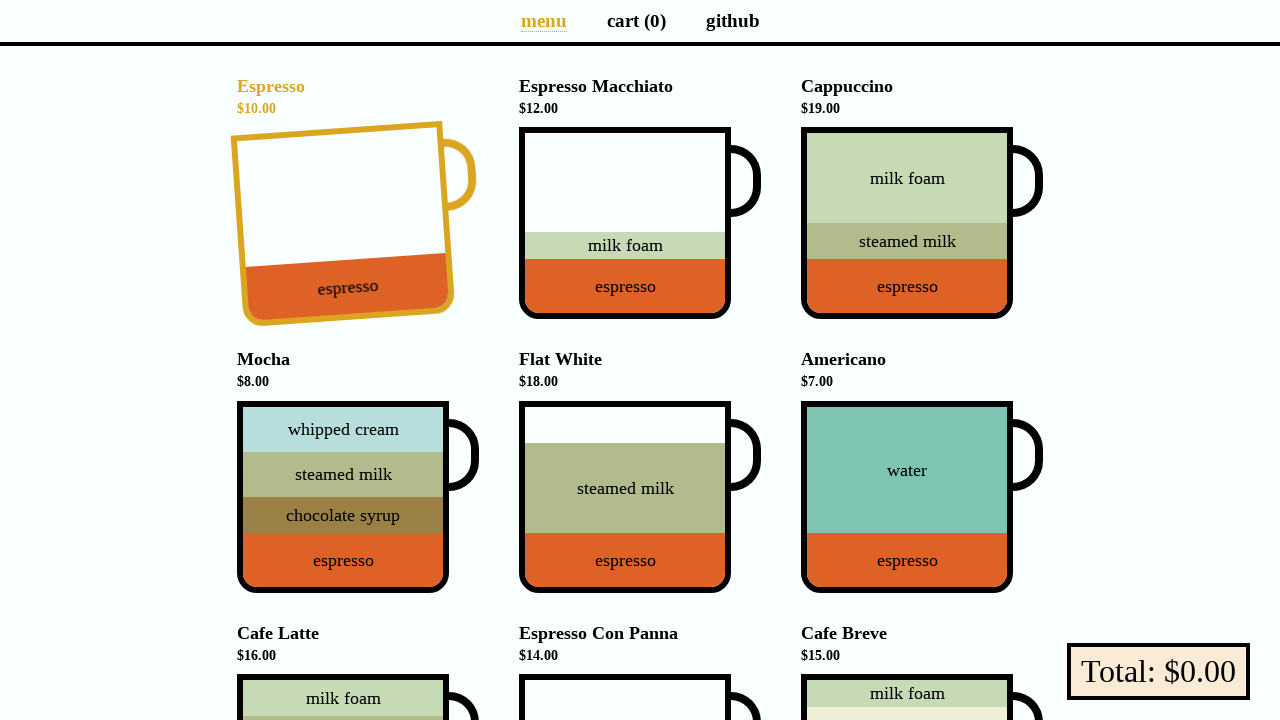

Clicked coffee cup 2 to add to cart at (625, 223) on .cup-body >> nth=1
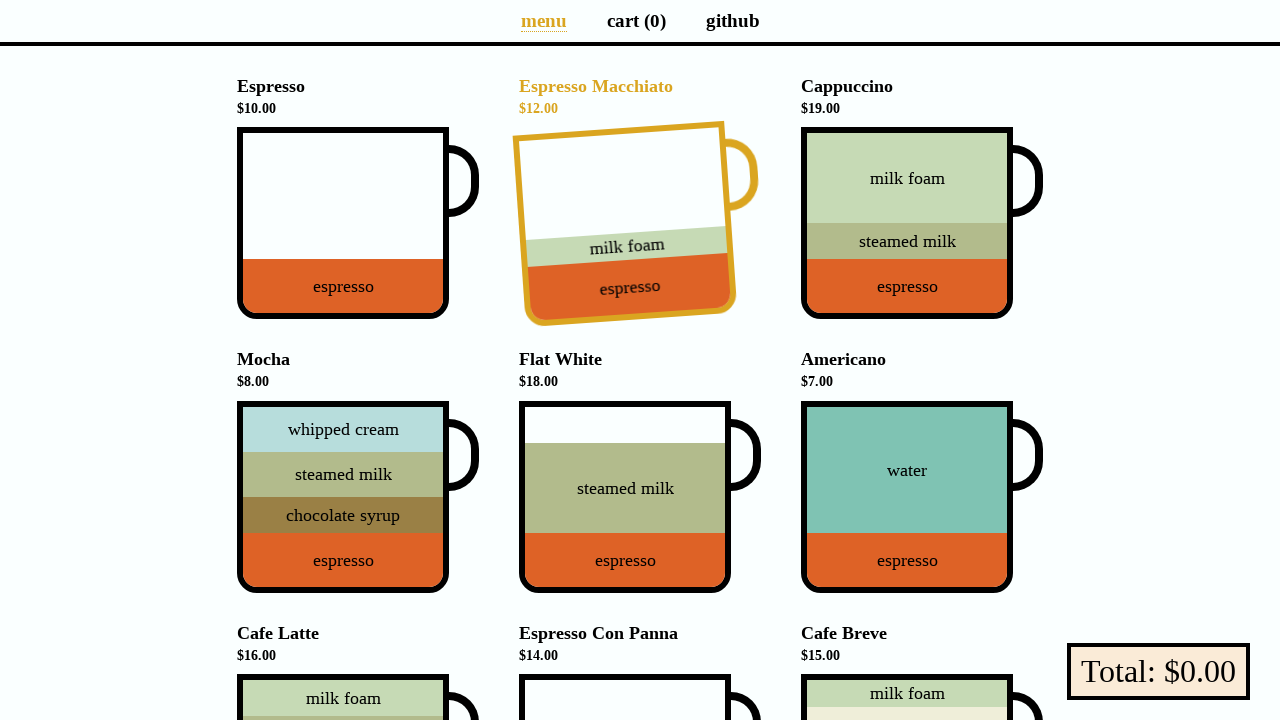

Clicked coffee cup 3 to add to cart at (907, 223) on .cup-body >> nth=2
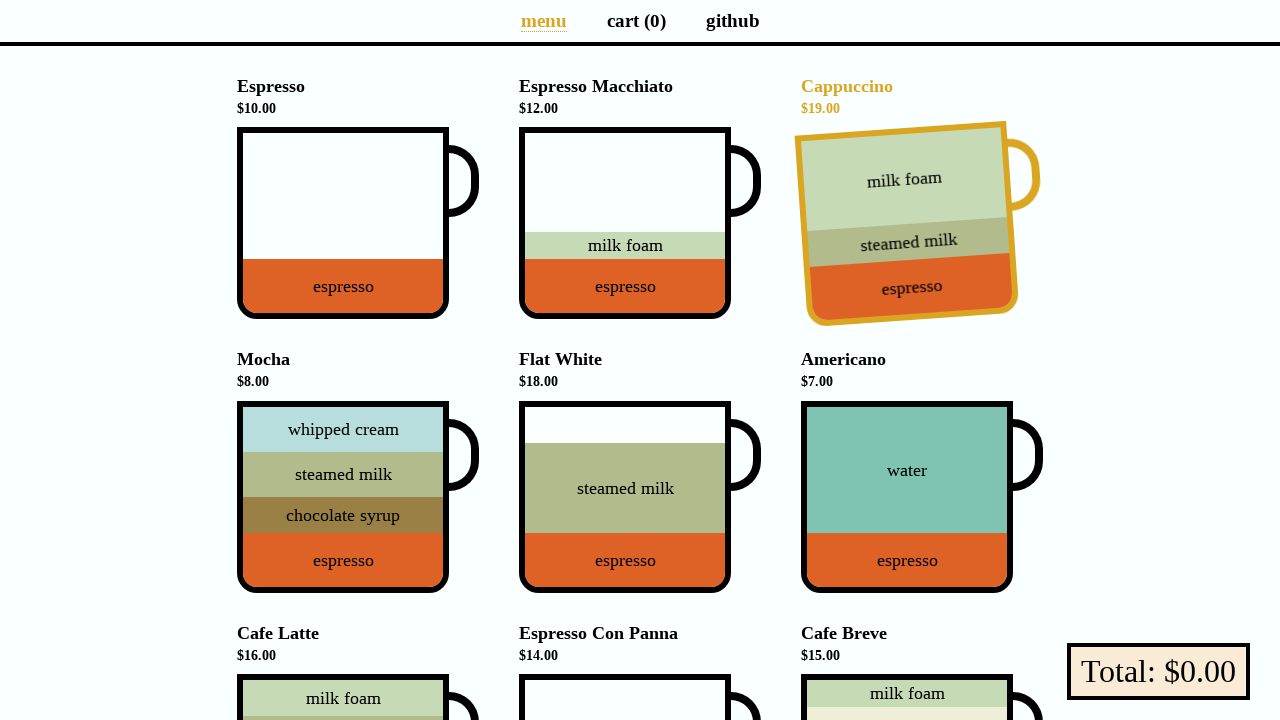

Clicked coffee cup 4 to add to cart at (343, 497) on .cup-body >> nth=3
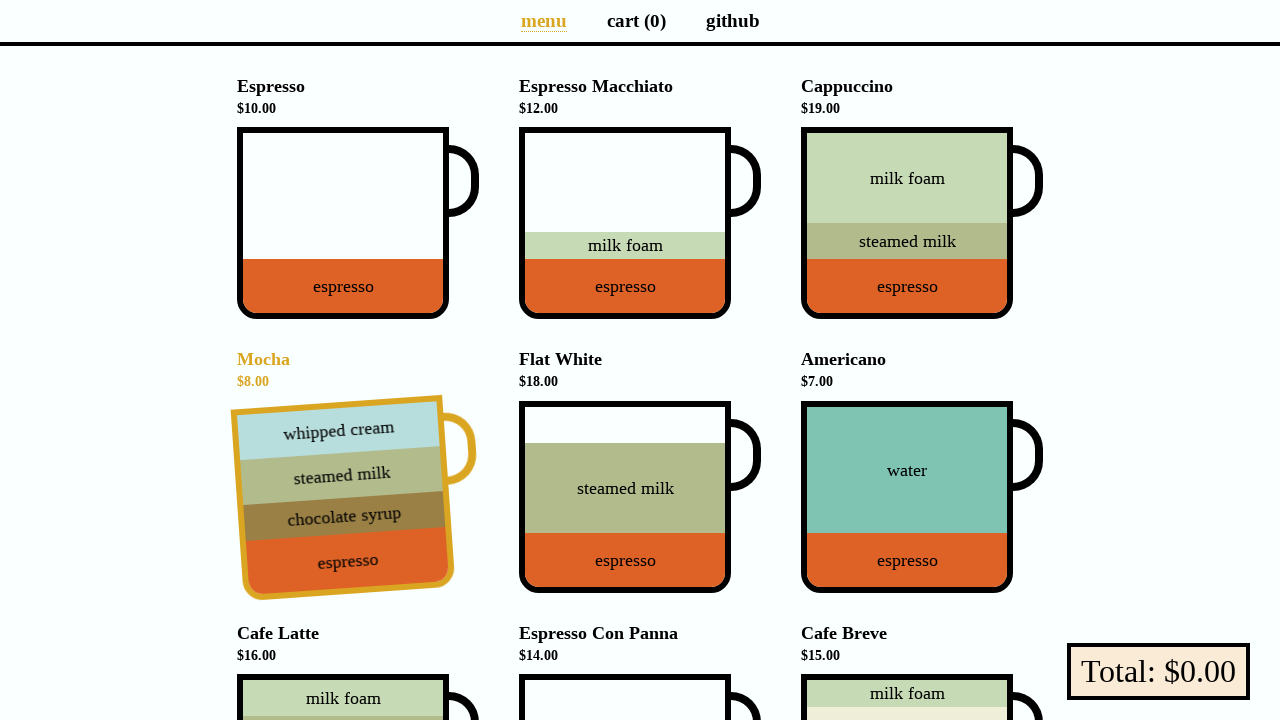

Clicked coffee cup 5 to add to cart at (625, 497) on .cup-body >> nth=4
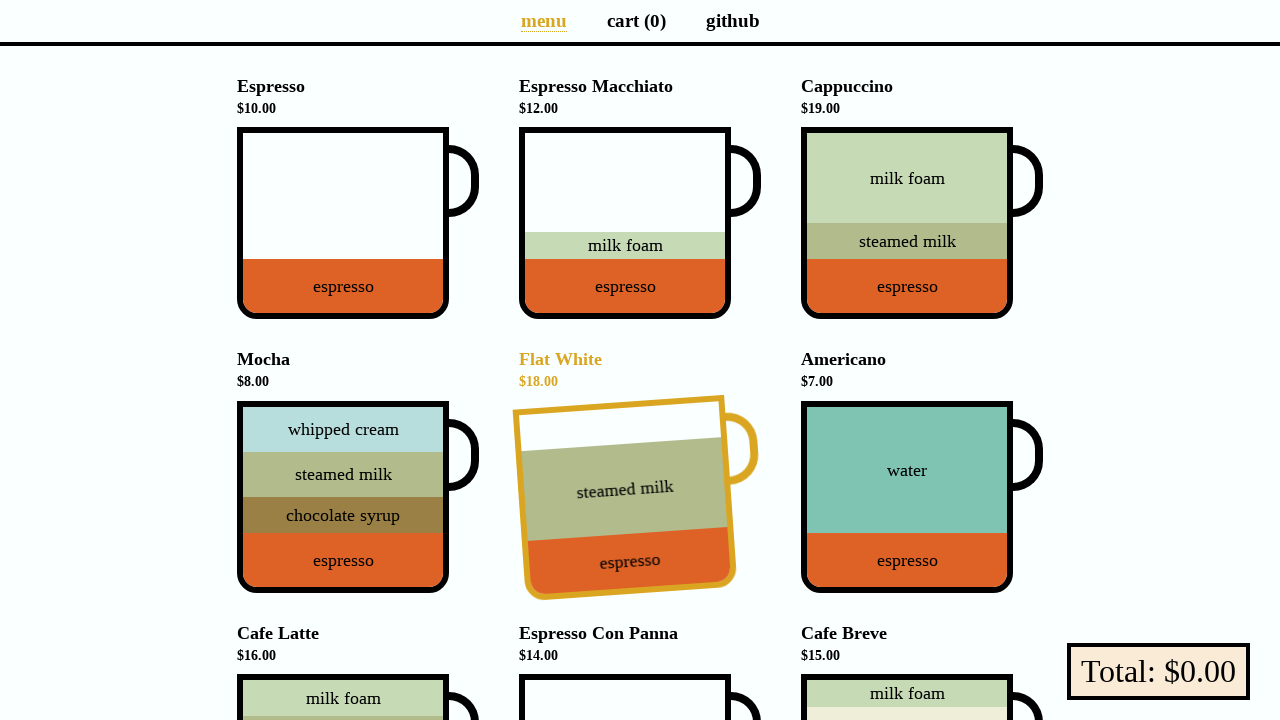

Clicked coffee cup 6 to add to cart at (907, 497) on .cup-body >> nth=5
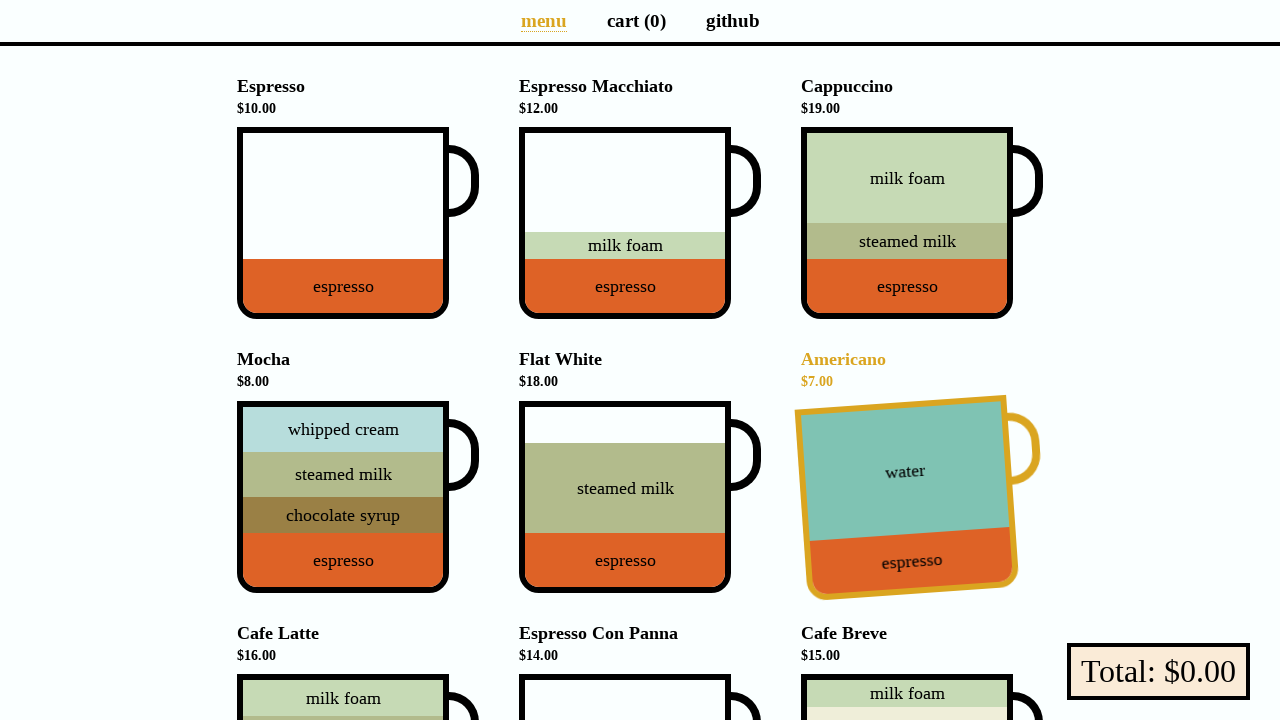

Clicked coffee cup 7 to add to cart at (343, 627) on .cup-body >> nth=6
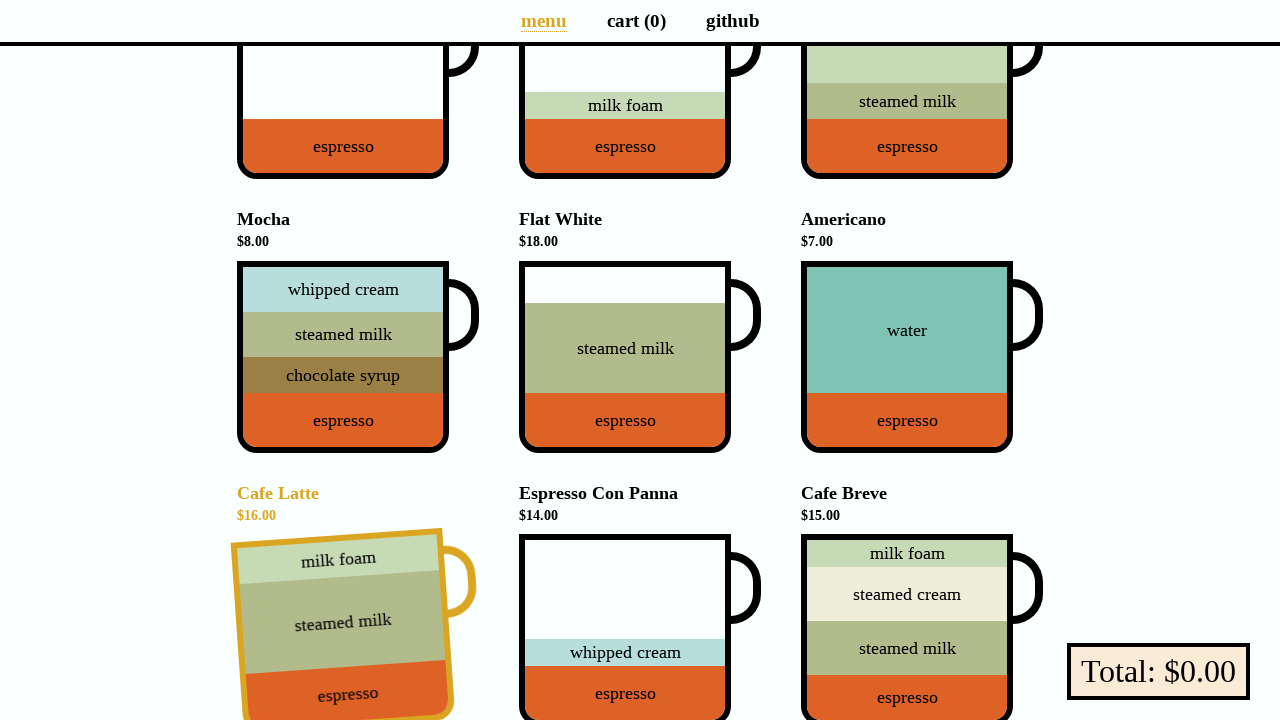

Clicked coffee cup 8 to add to cart at (625, 627) on .cup-body >> nth=7
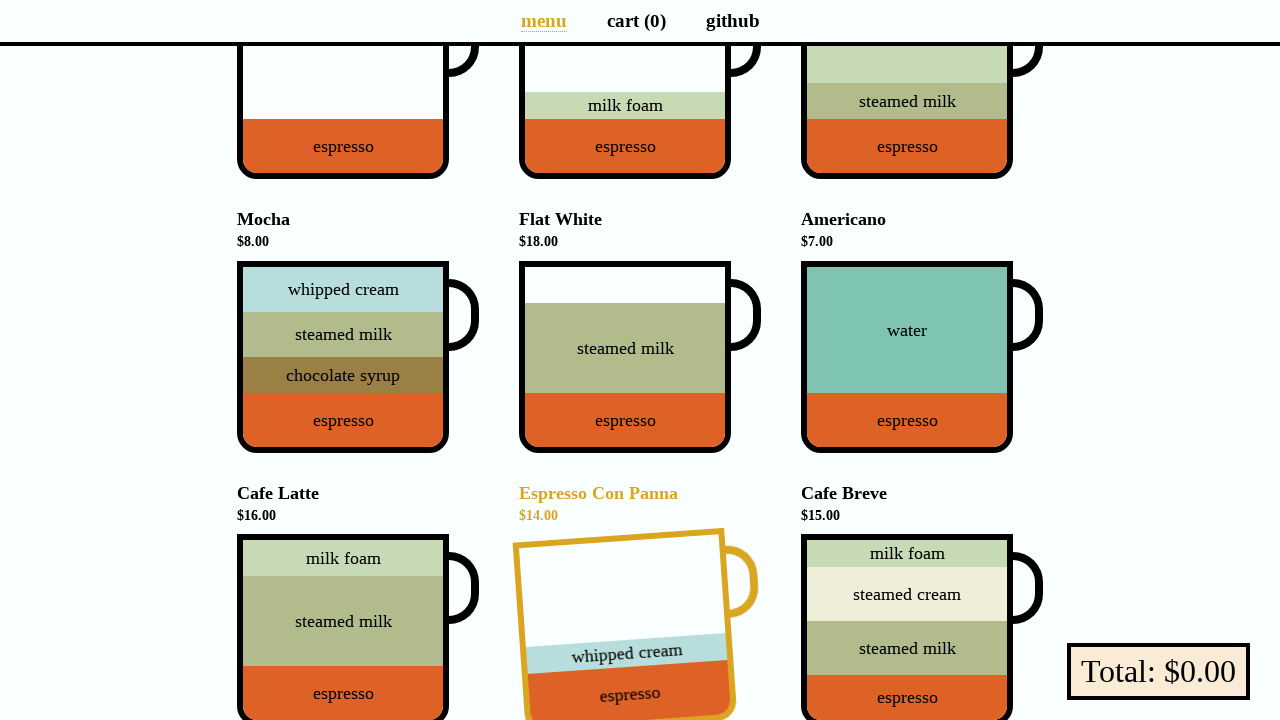

Clicked coffee cup 9 to add to cart at (907, 627) on .cup-body >> nth=8
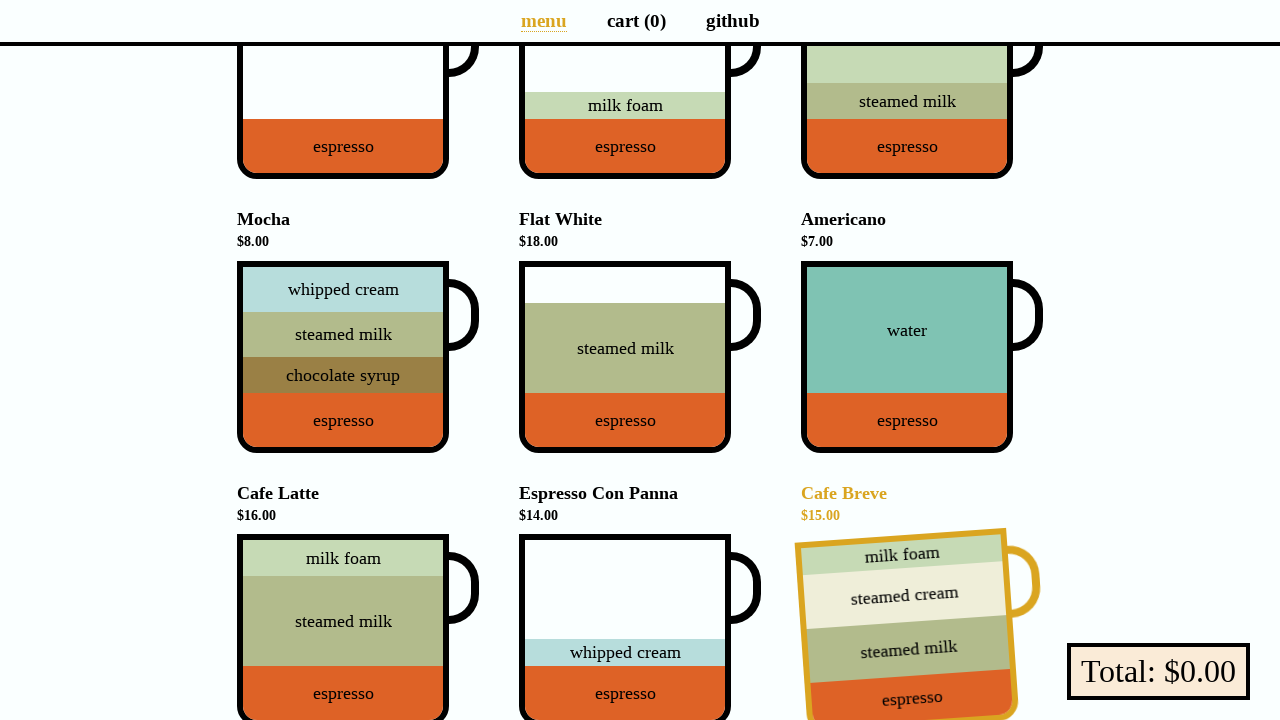

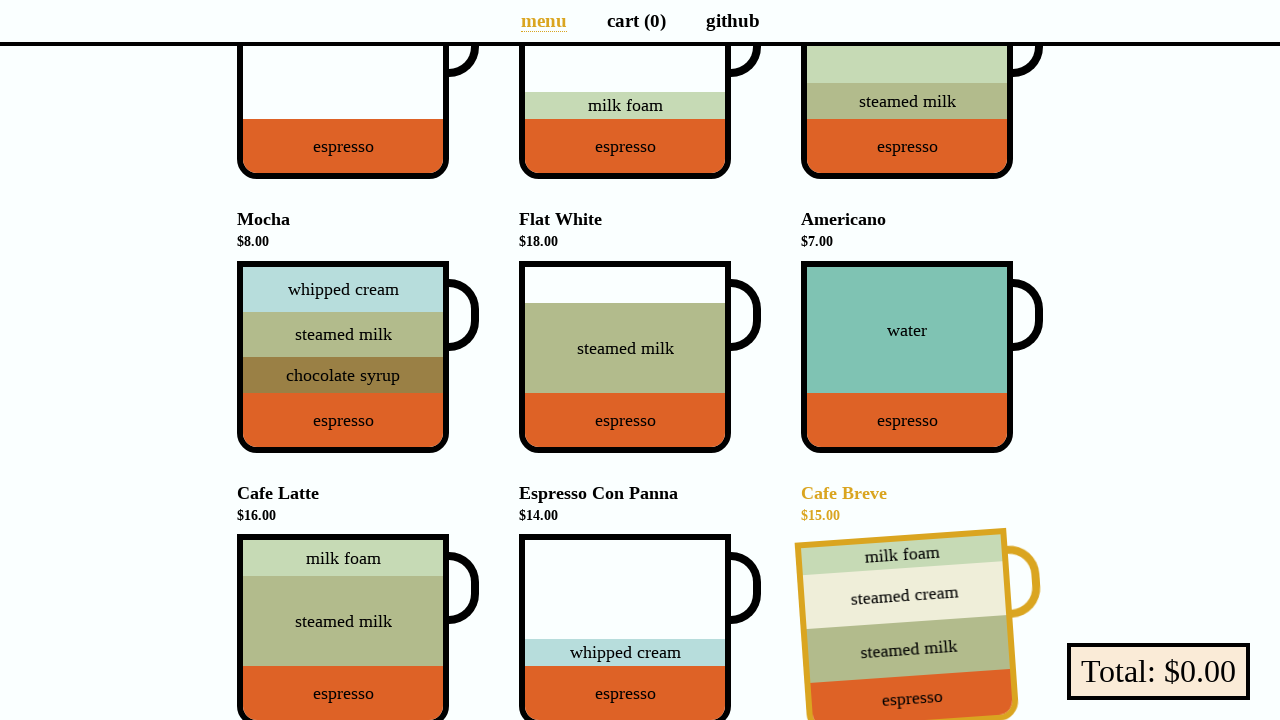